Tests dropdown selection functionality by selecting Option 1, verifying the selection, then selecting Option 2 and verifying that selection as well.

Starting URL: https://the-internet.herokuapp.com/dropdown

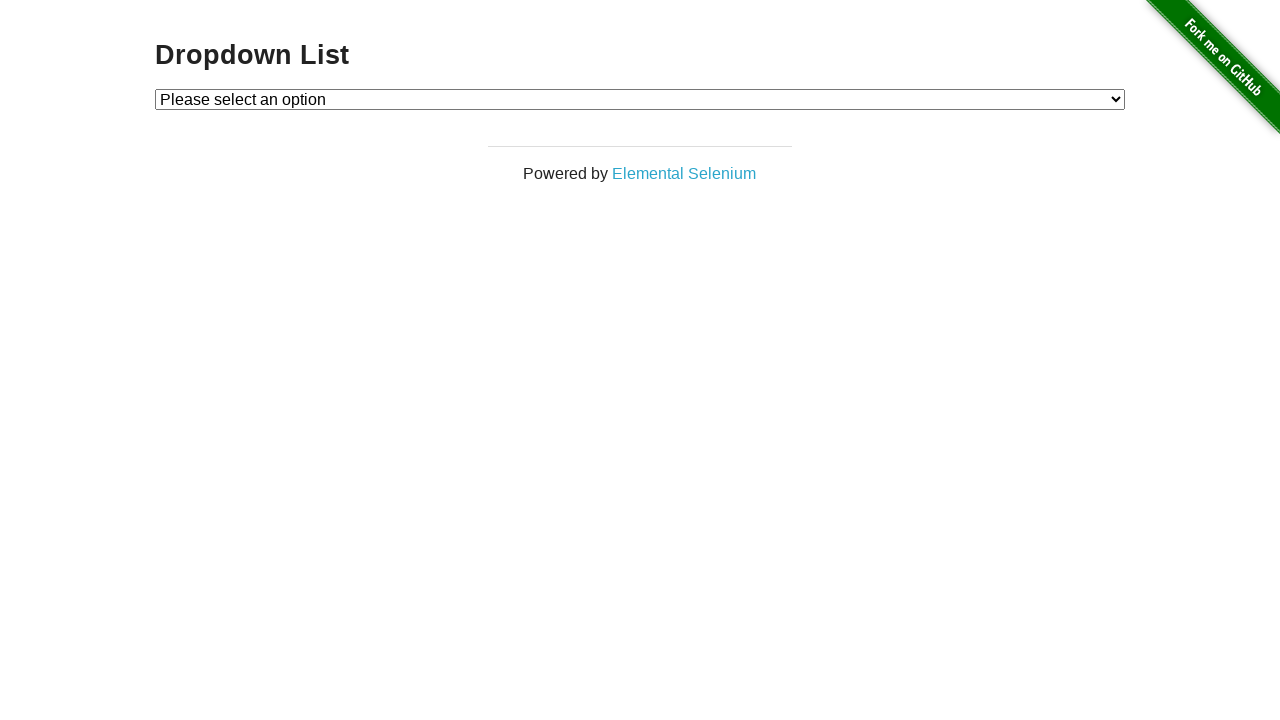

Navigated to dropdown test page
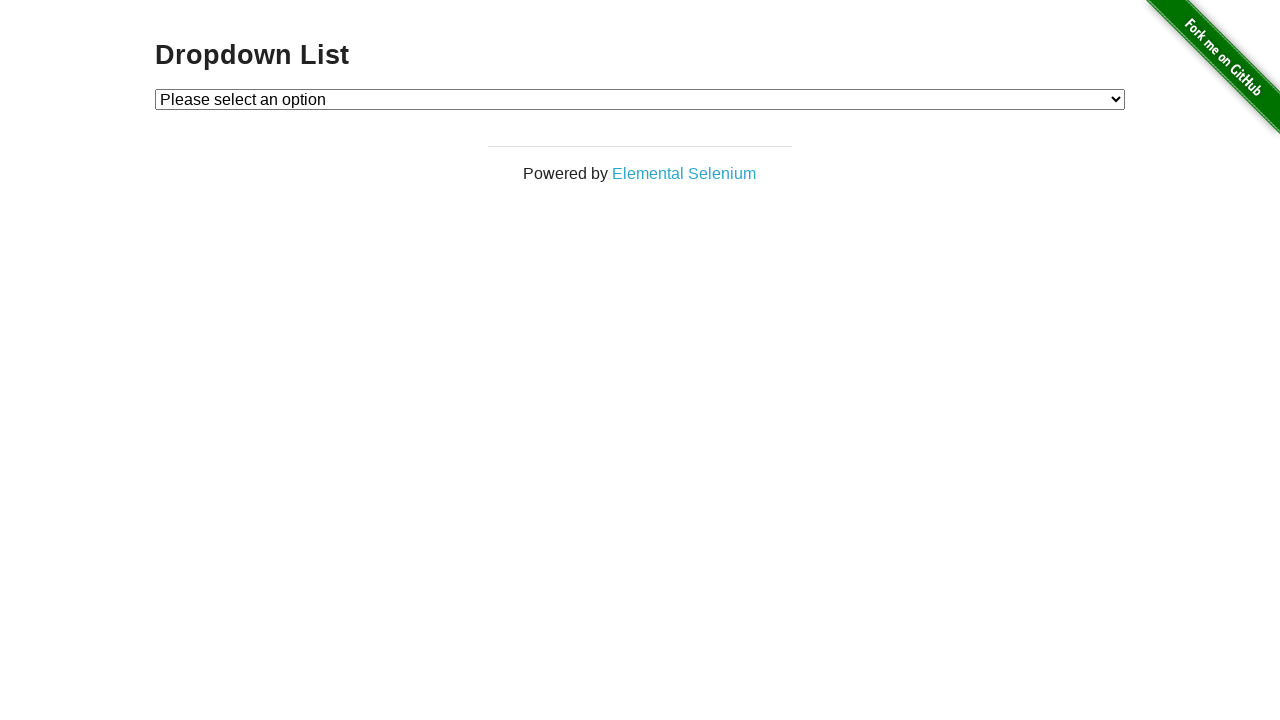

Selected Option 1 from dropdown on #dropdown
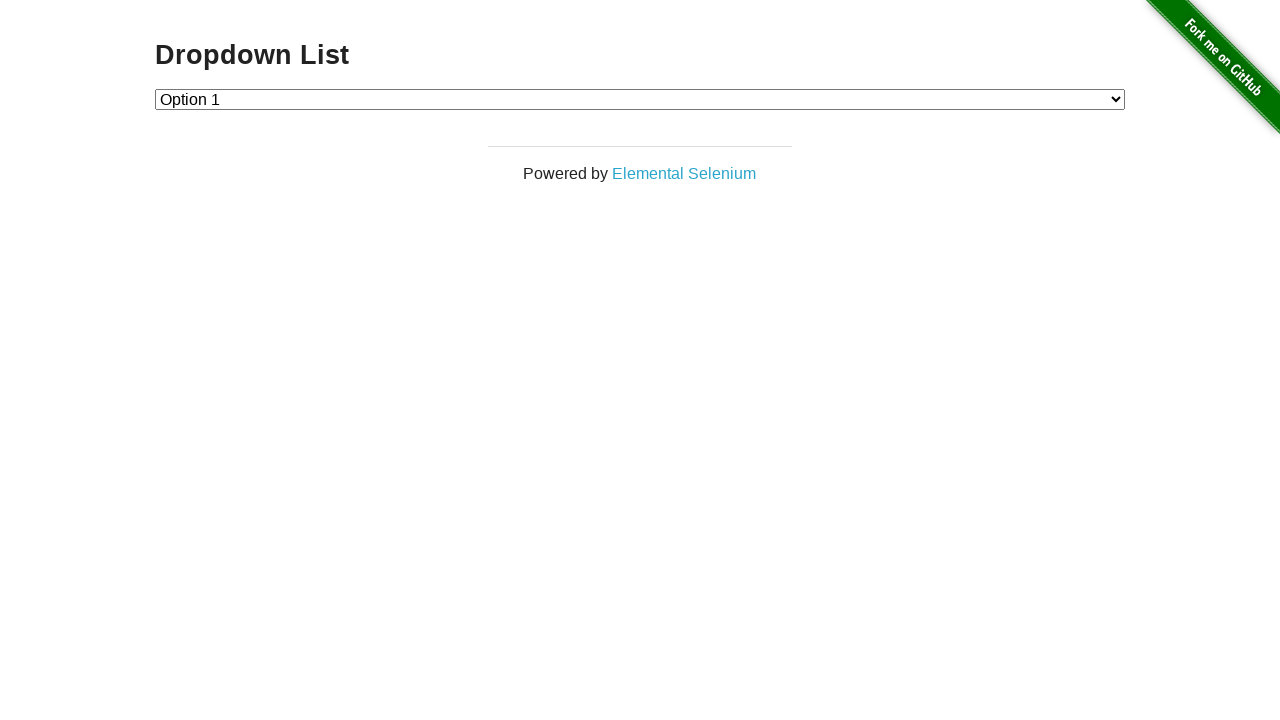

Retrieved selected dropdown value
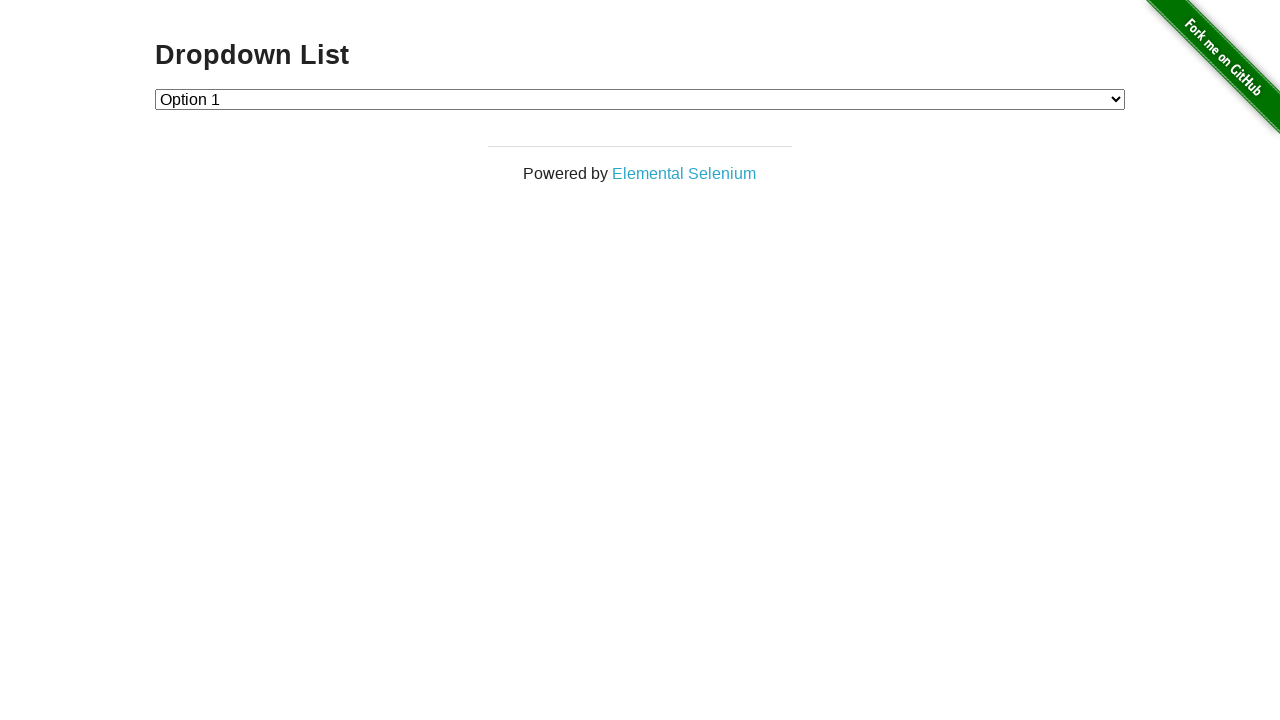

Verified Option 1 is selected
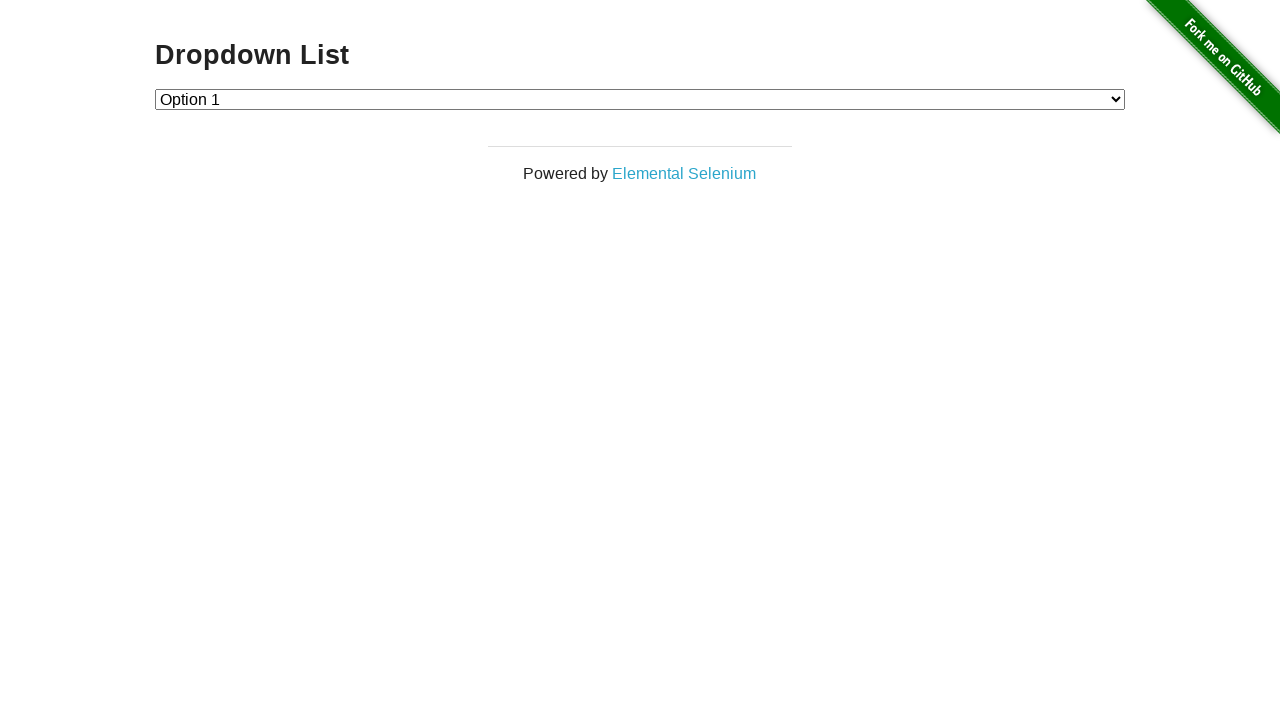

Selected Option 2 from dropdown on #dropdown
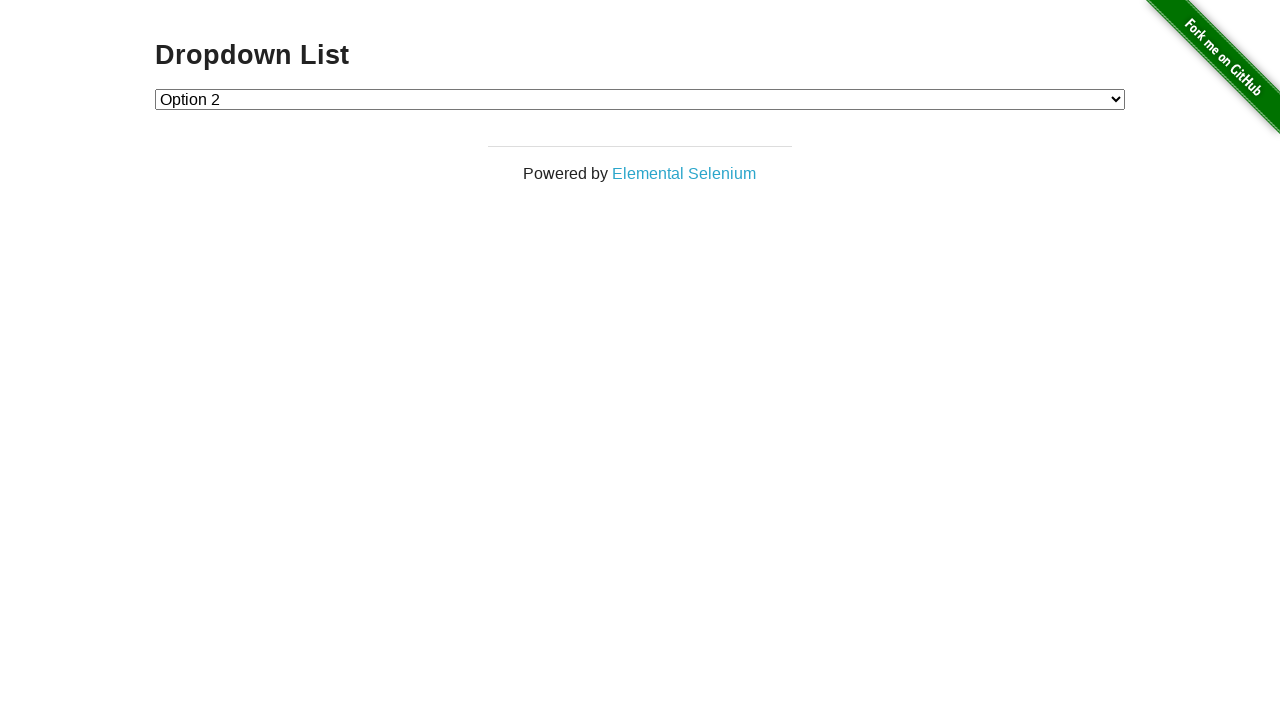

Verified Option 2 is selected
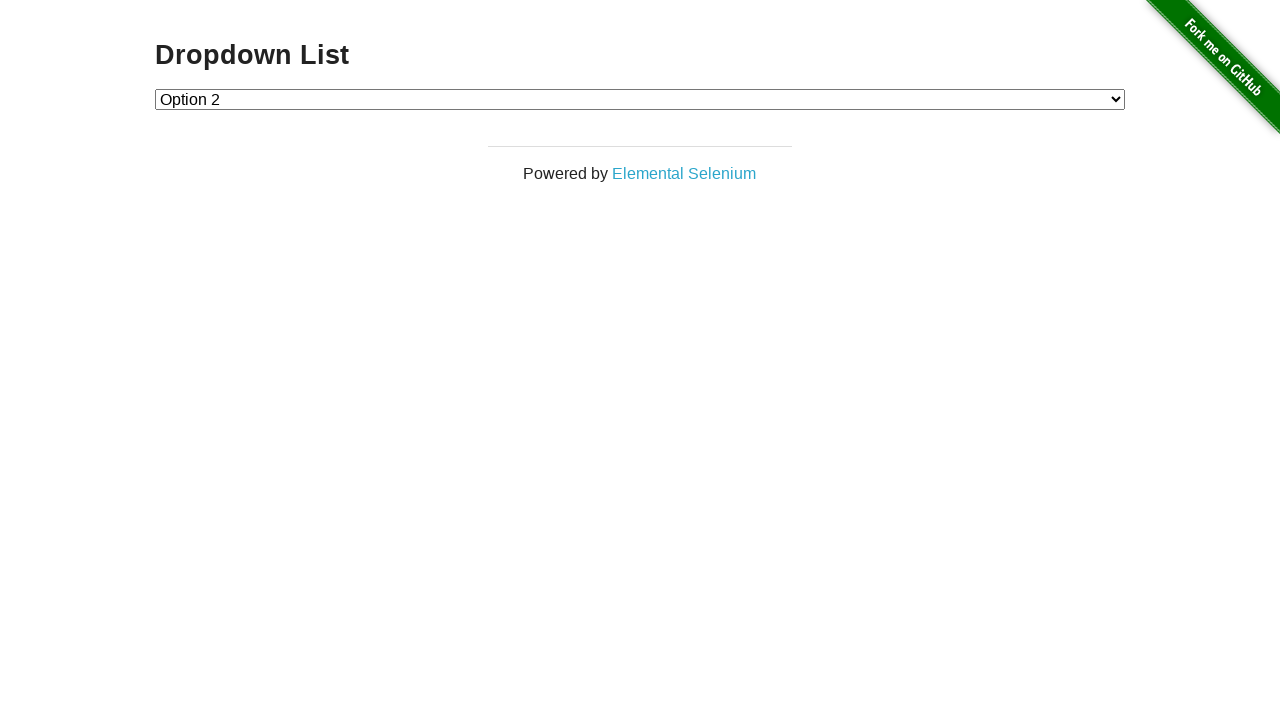

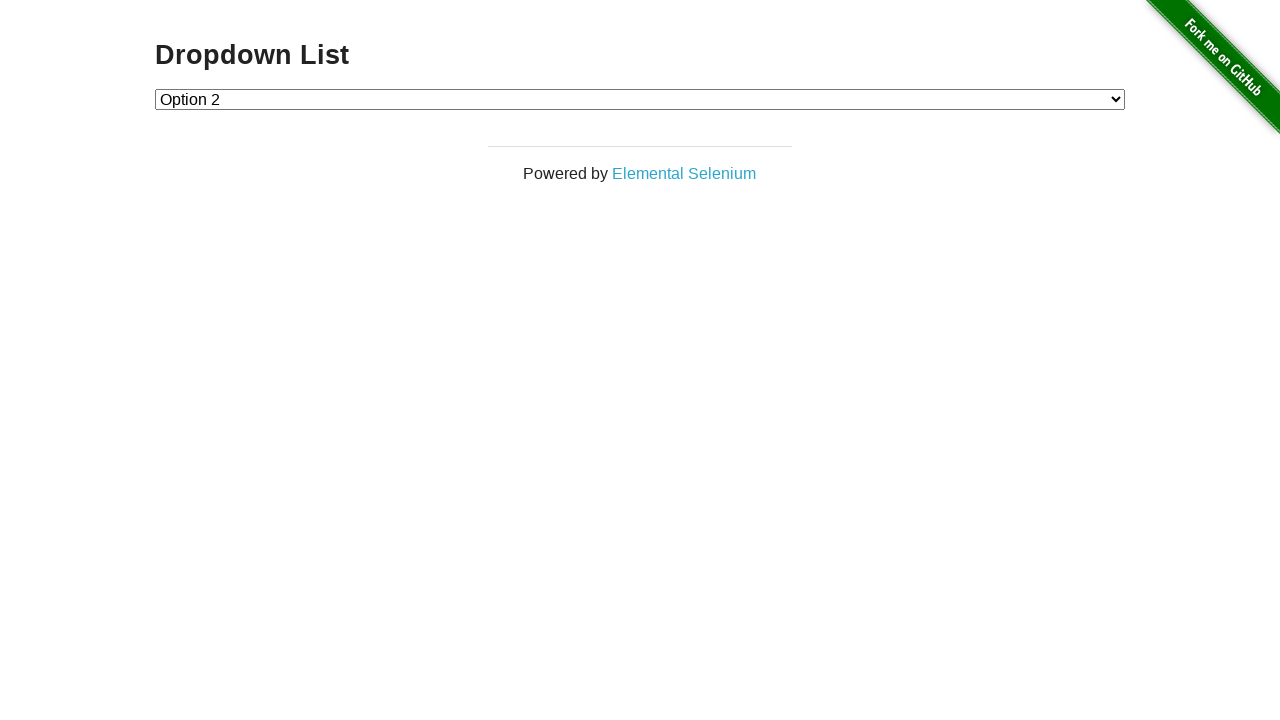